Tests JavaScript execution by clicking a link to navigate to a basic test page and then filling a first name field using JavaScript-style attribute manipulation

Starting URL: https://testeroprogramowania.github.io/selenium

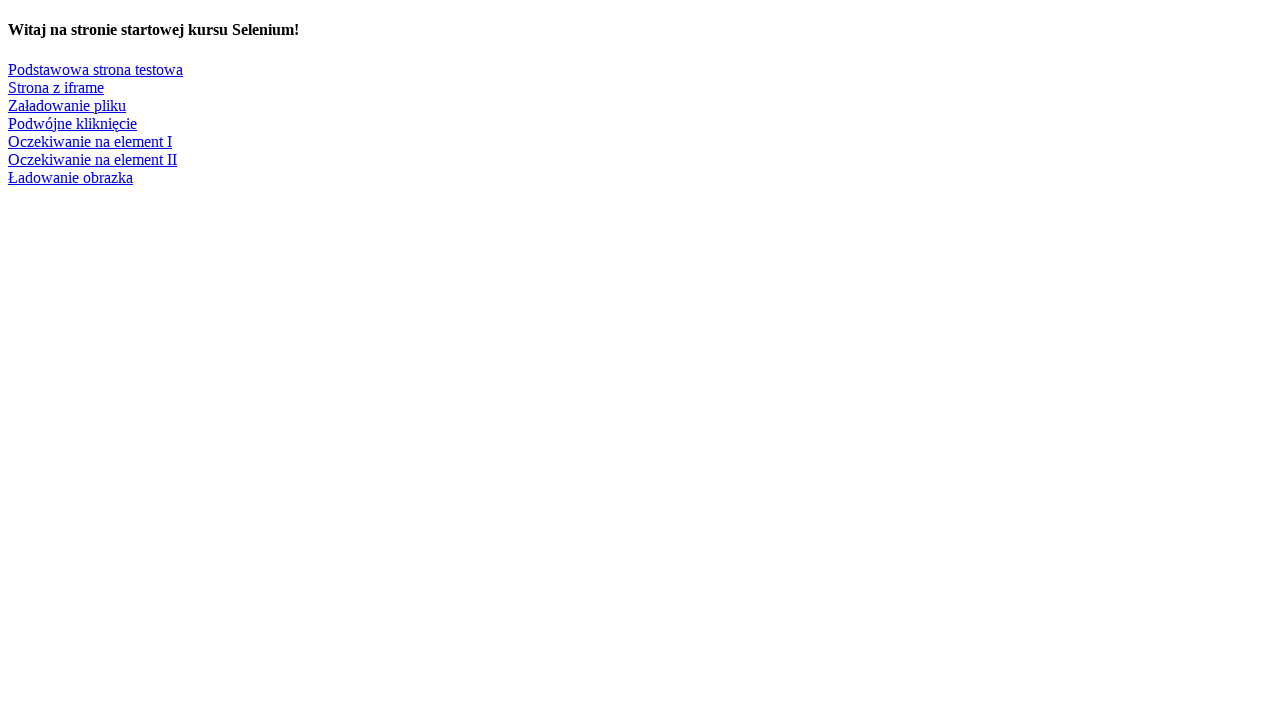

Clicked 'Podstawowa strona testowa' link to navigate to basic test page at (96, 69) on text=Podstawowa strona testowa
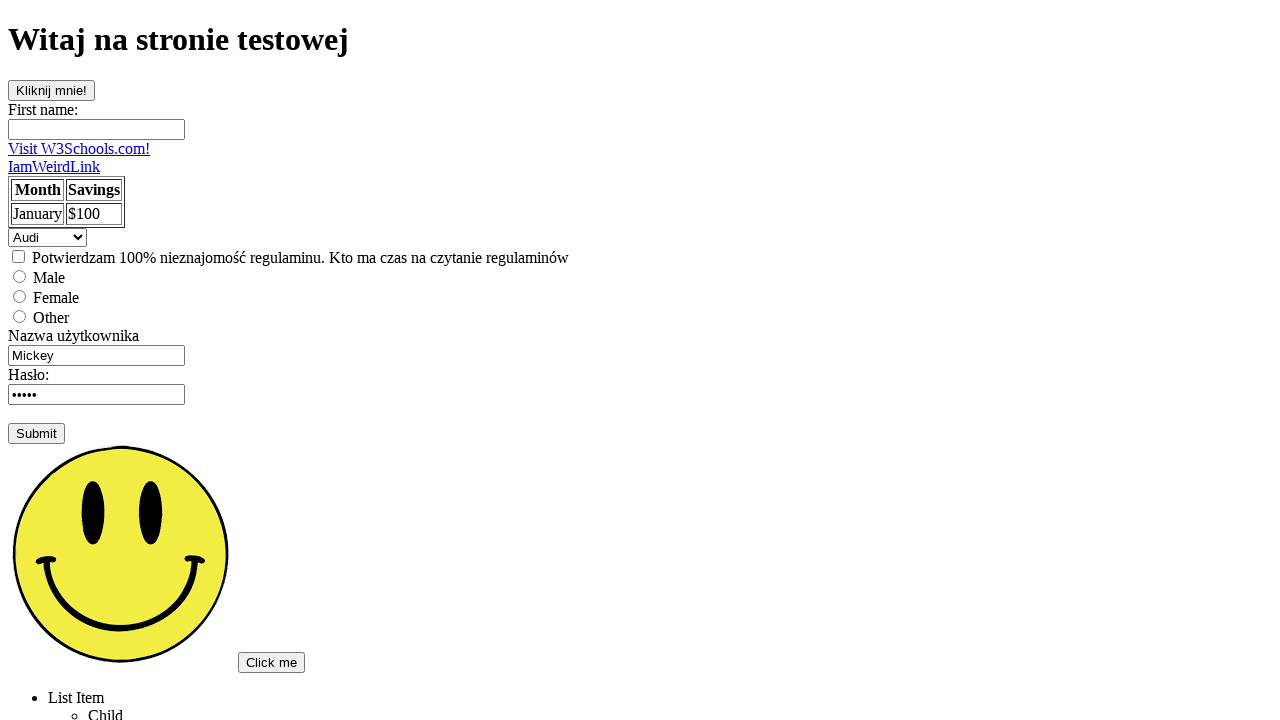

First name input field appeared after navigation
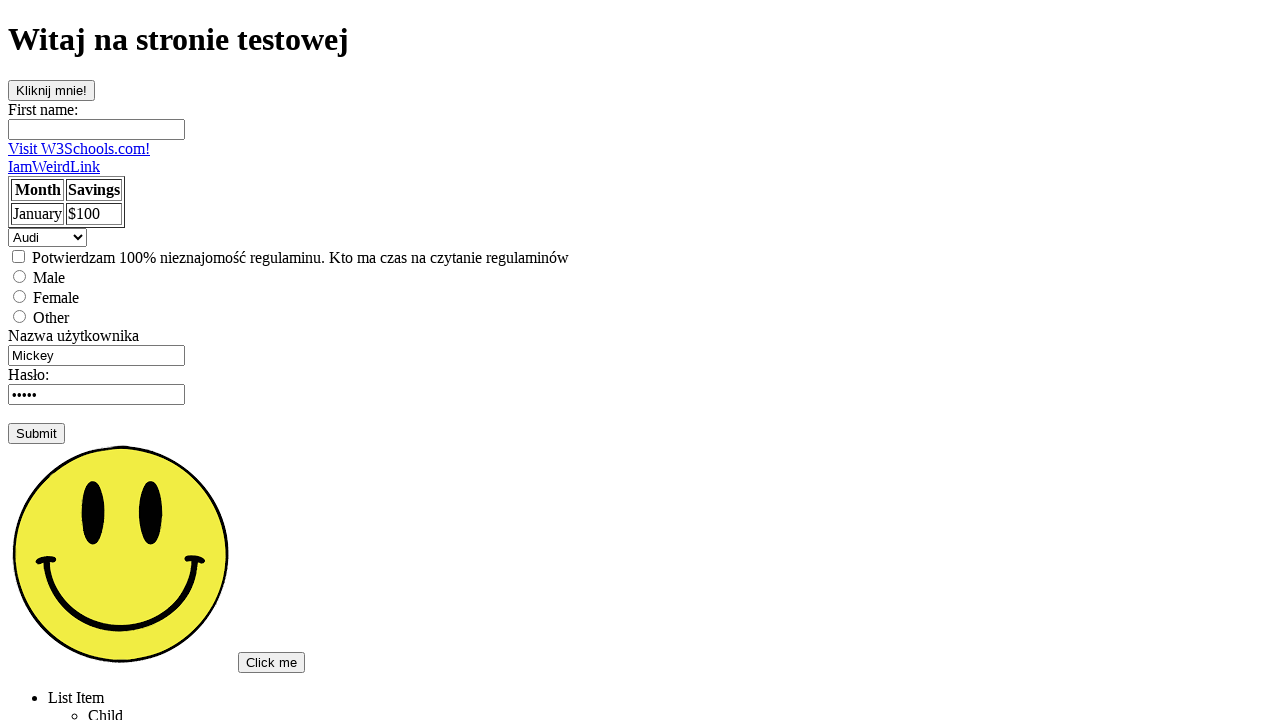

Filled first name field with 'Magda' using JavaScript-style attribute manipulation on input[name='fname']
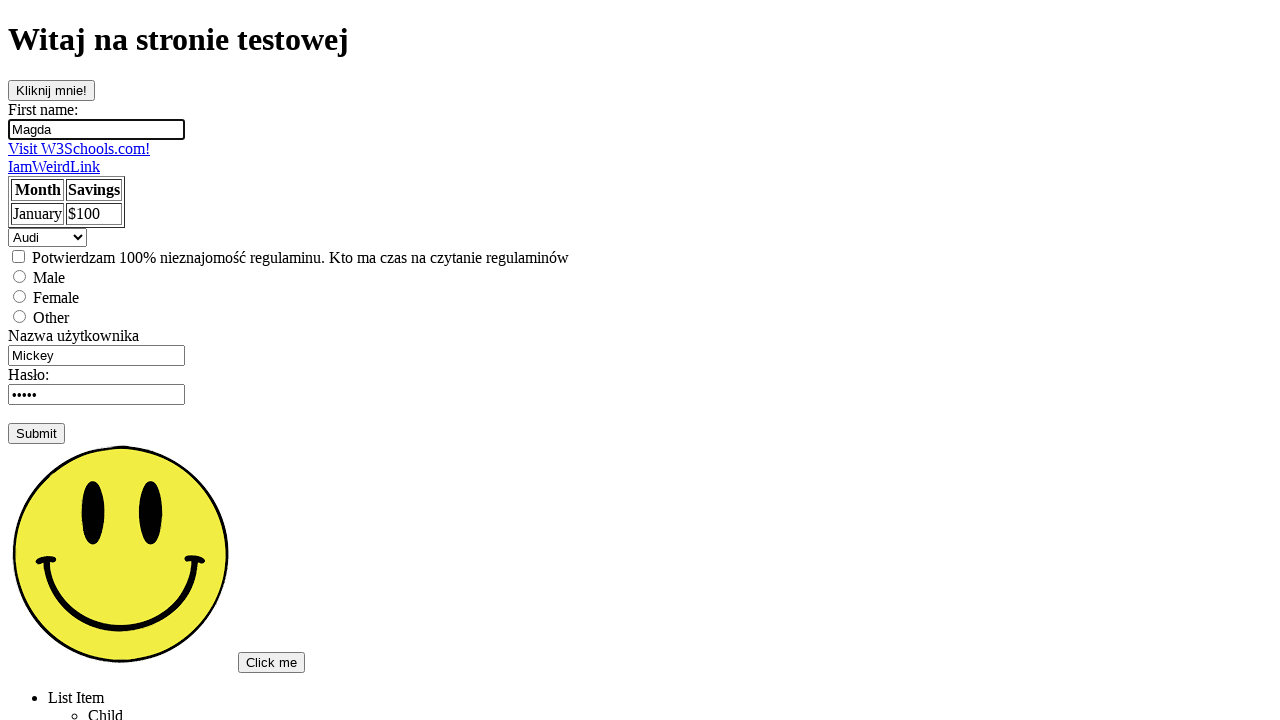

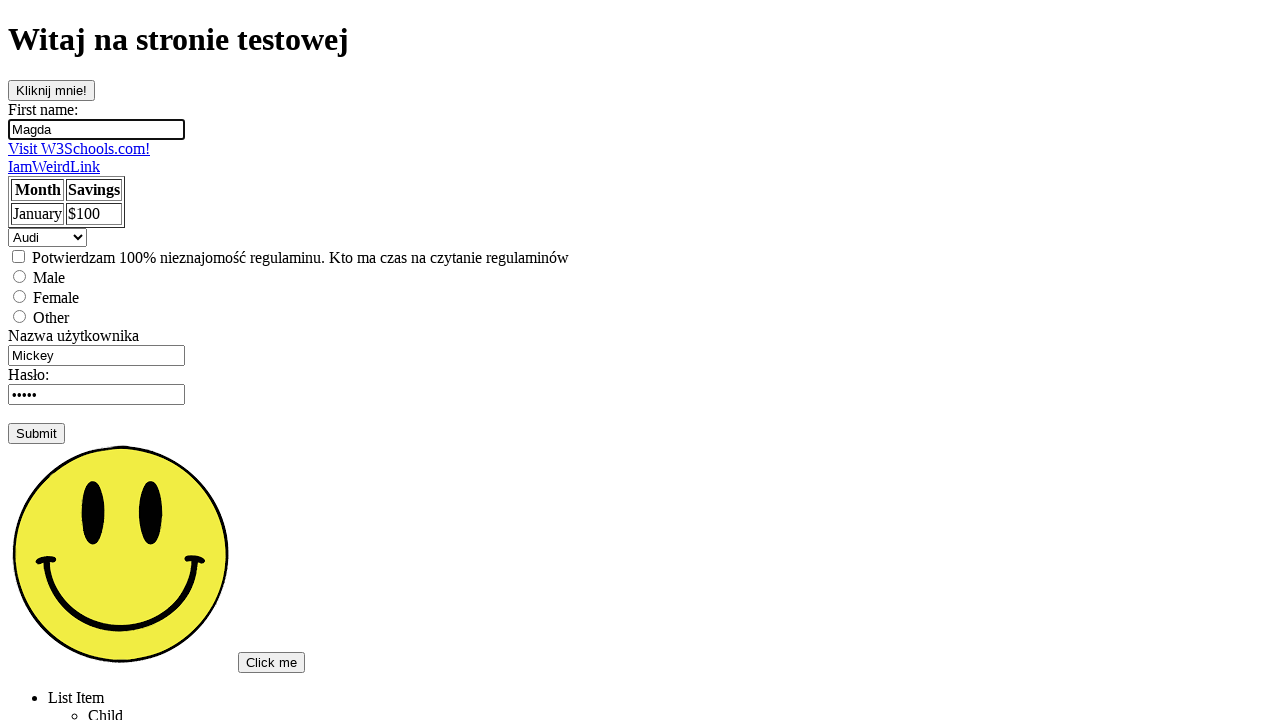